Verifies that the DuckDuckGo homepage contains "DuckDuckGo" in its page source

Starting URL: https://duckduckgo.com/

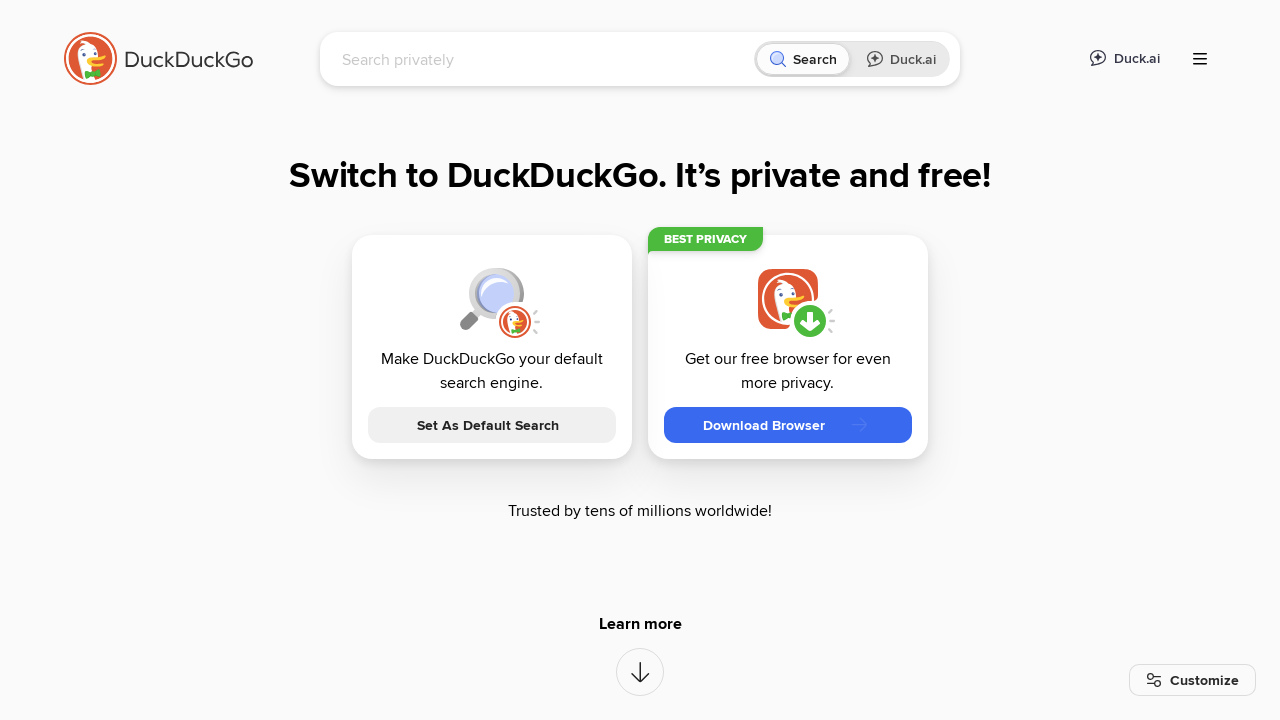

Retrieved page source content from DuckDuckGo homepage
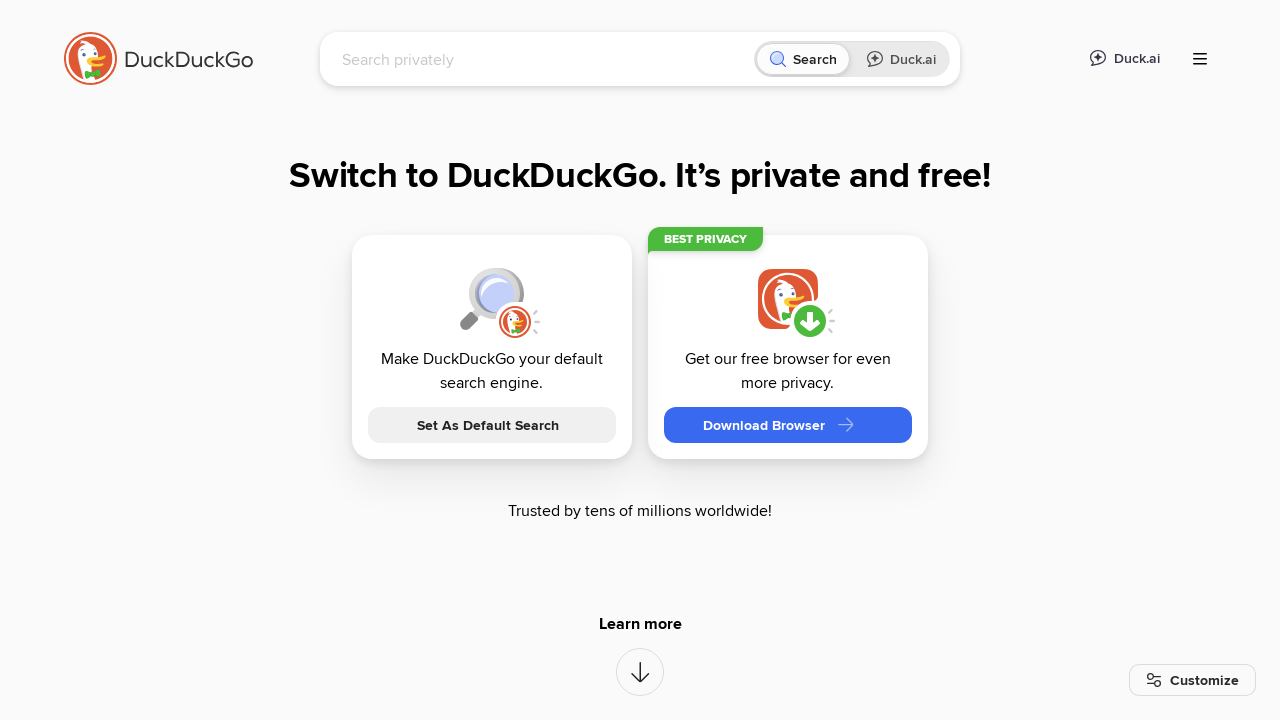

Verified that 'DuckDuckGo' is present in page source
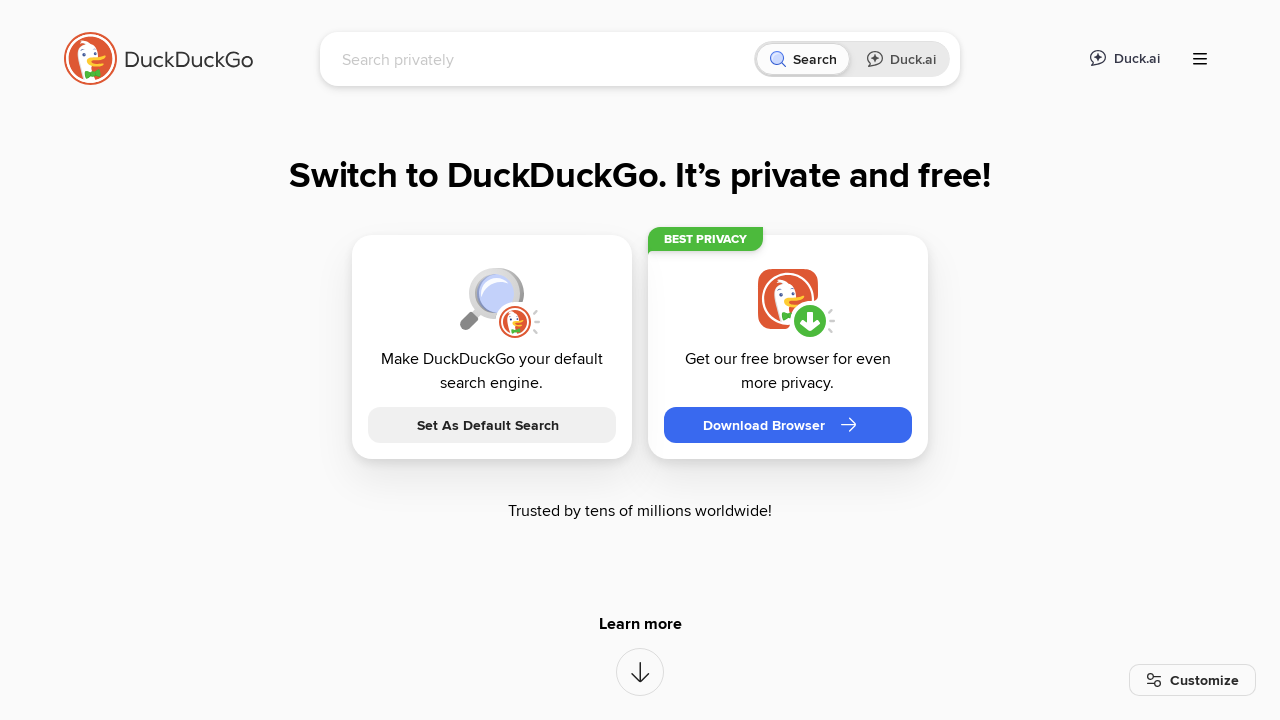

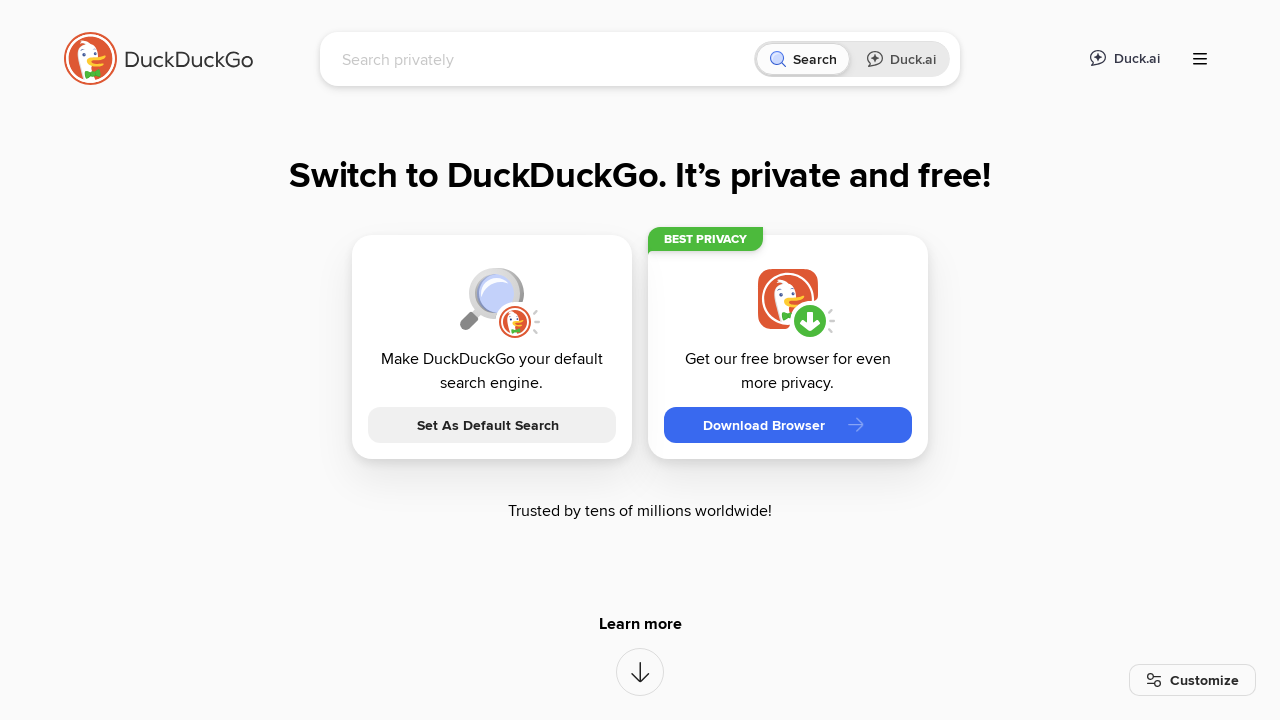